Tests hover functionality by moving mouse to products element and verifying color change

Starting URL: https://practise.usemango.co.uk

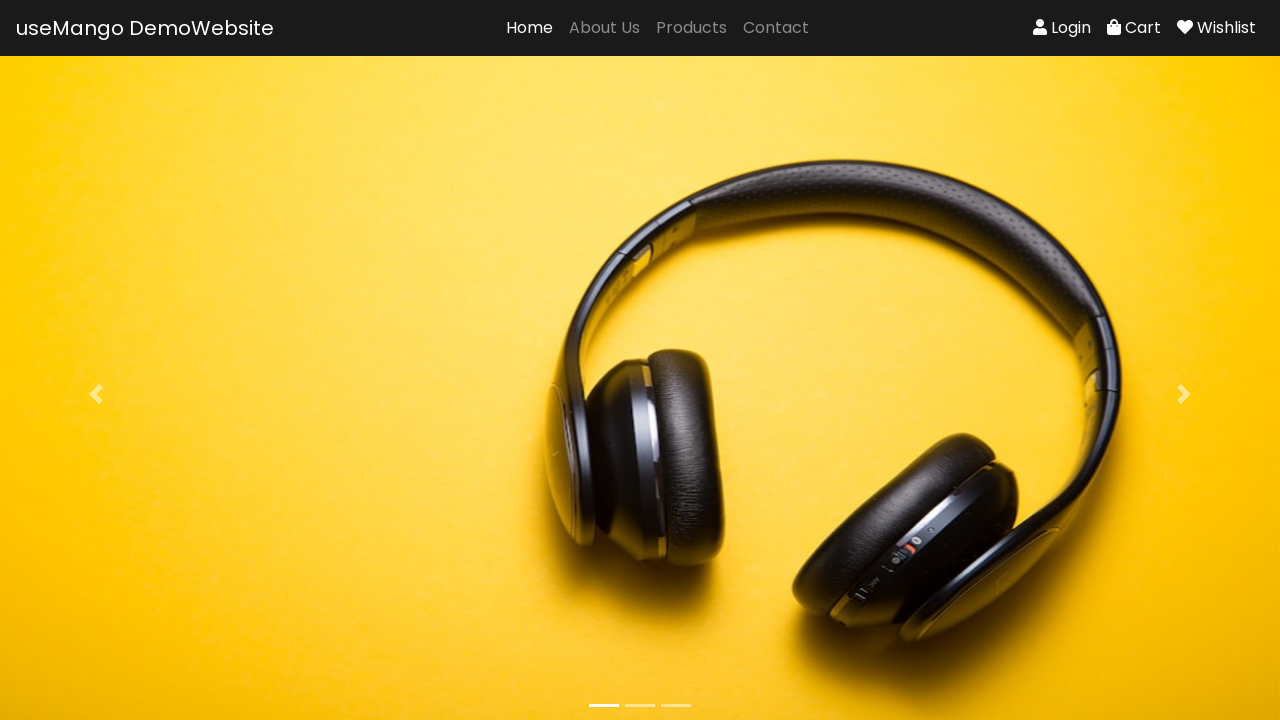

Hovered over products element to trigger hover effect at (692, 28) on #products
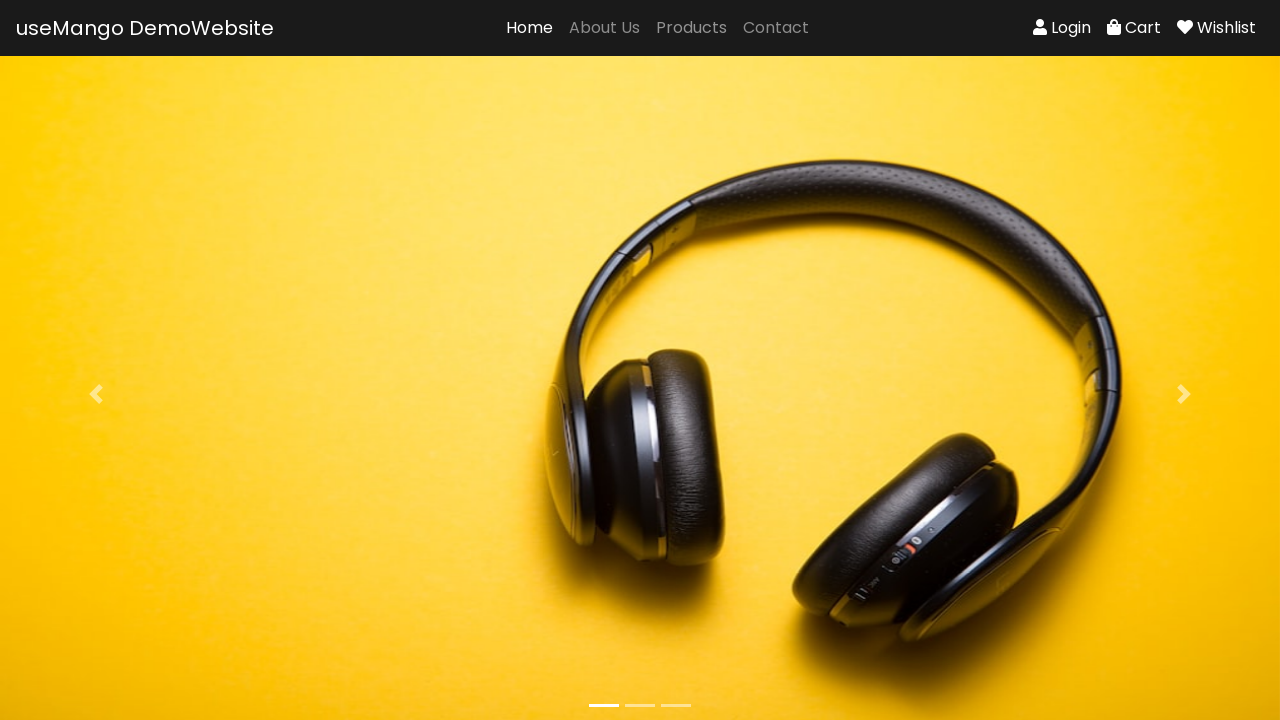

Waited 500ms for hover effect to apply
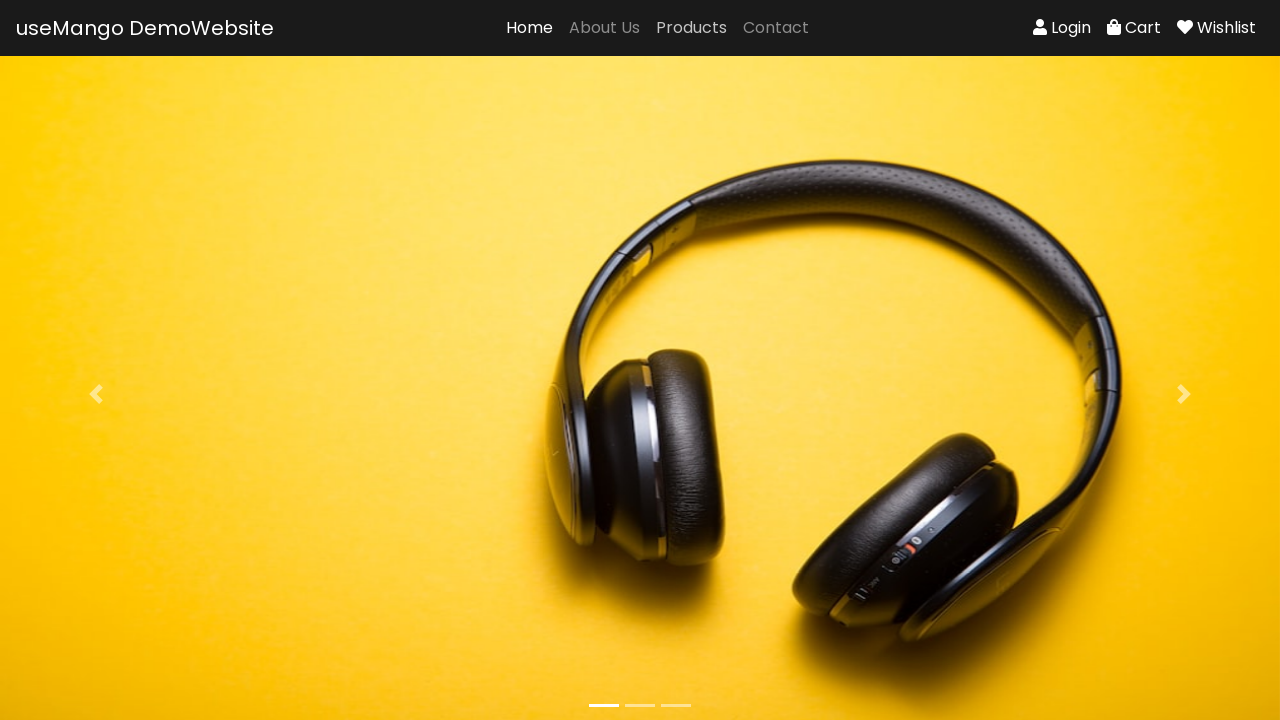

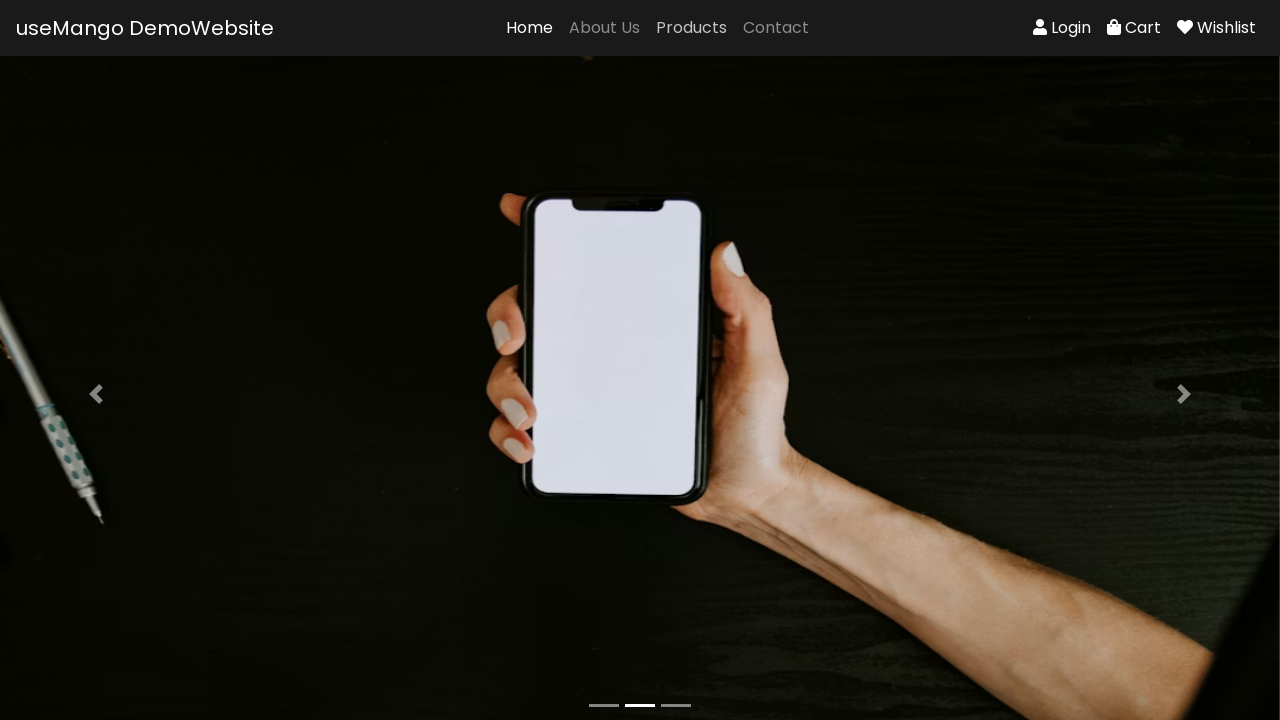